Tests selecting a single checkbox by clicking on the checkbox with value "21-40" and verifying it becomes selected

Starting URL: https://popageorgianvictor.github.io/PUBLISHED-WEBPAGES/checkbox

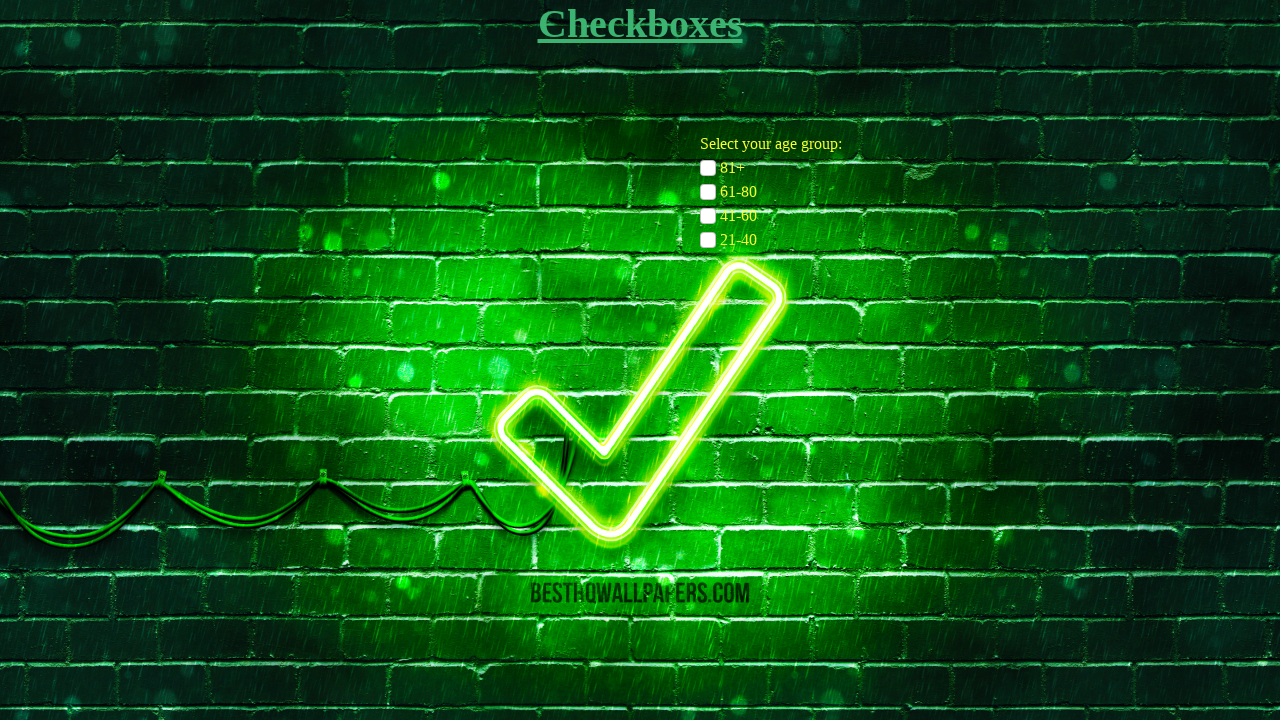

Navigated to checkbox test page
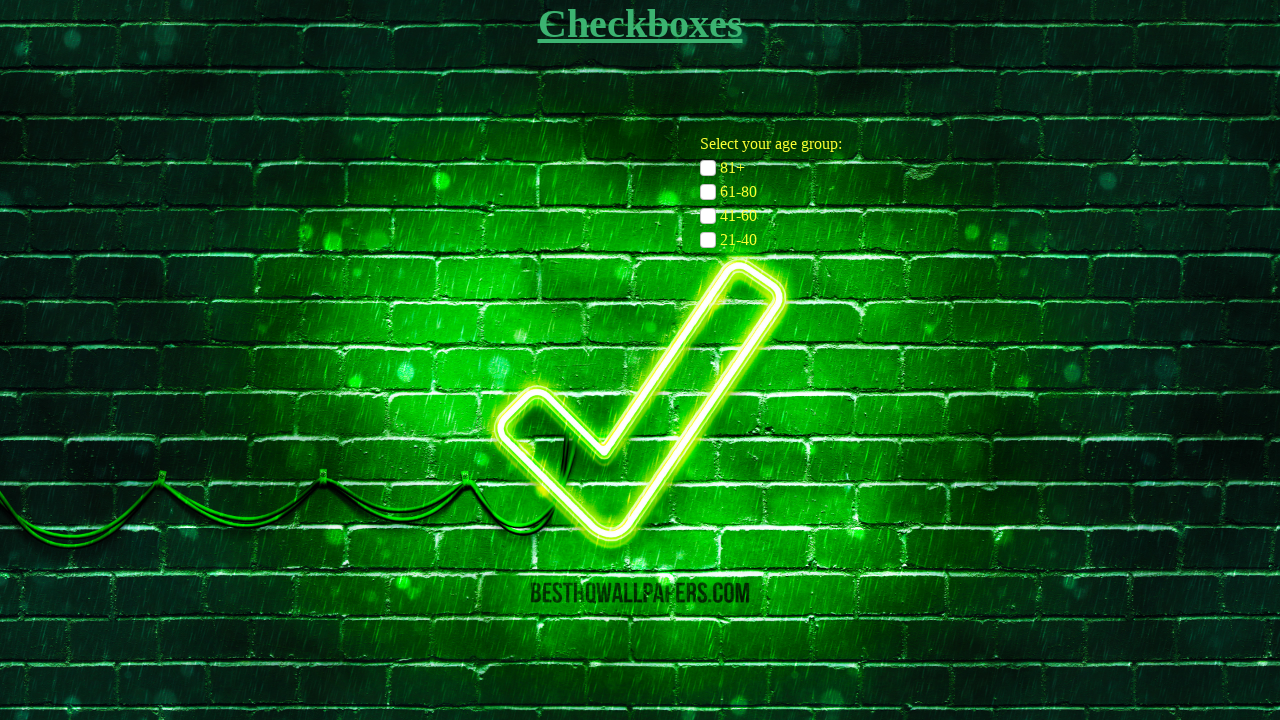

Clicked on checkbox with value '21-40' at (708, 240) on input[name="age-group-checkbox"][value="21-40"]
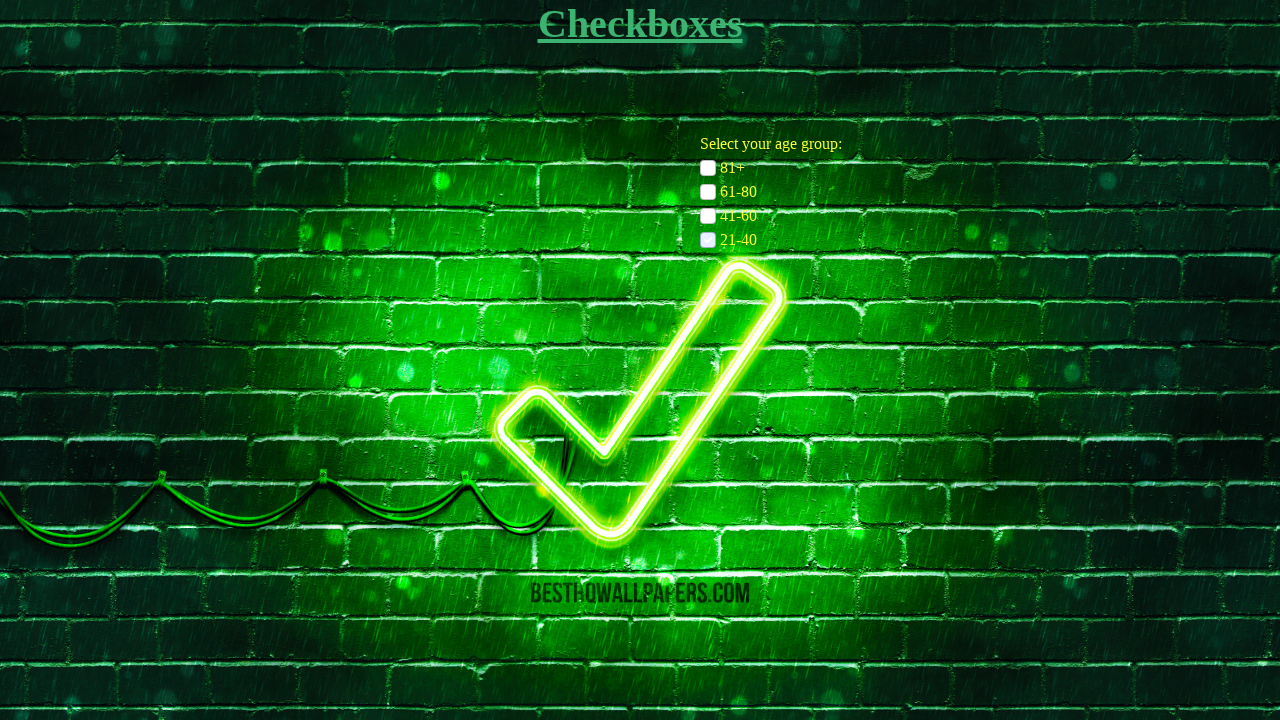

Verified that checkbox with value '21-40' is selected
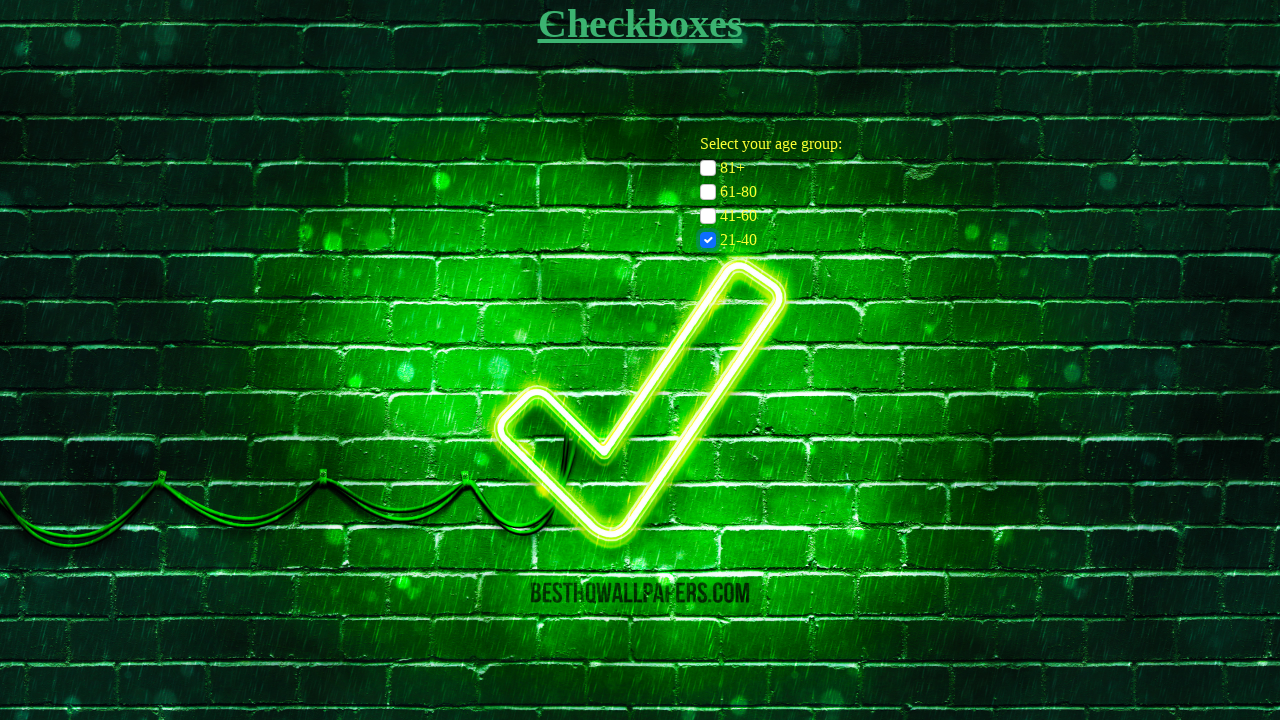

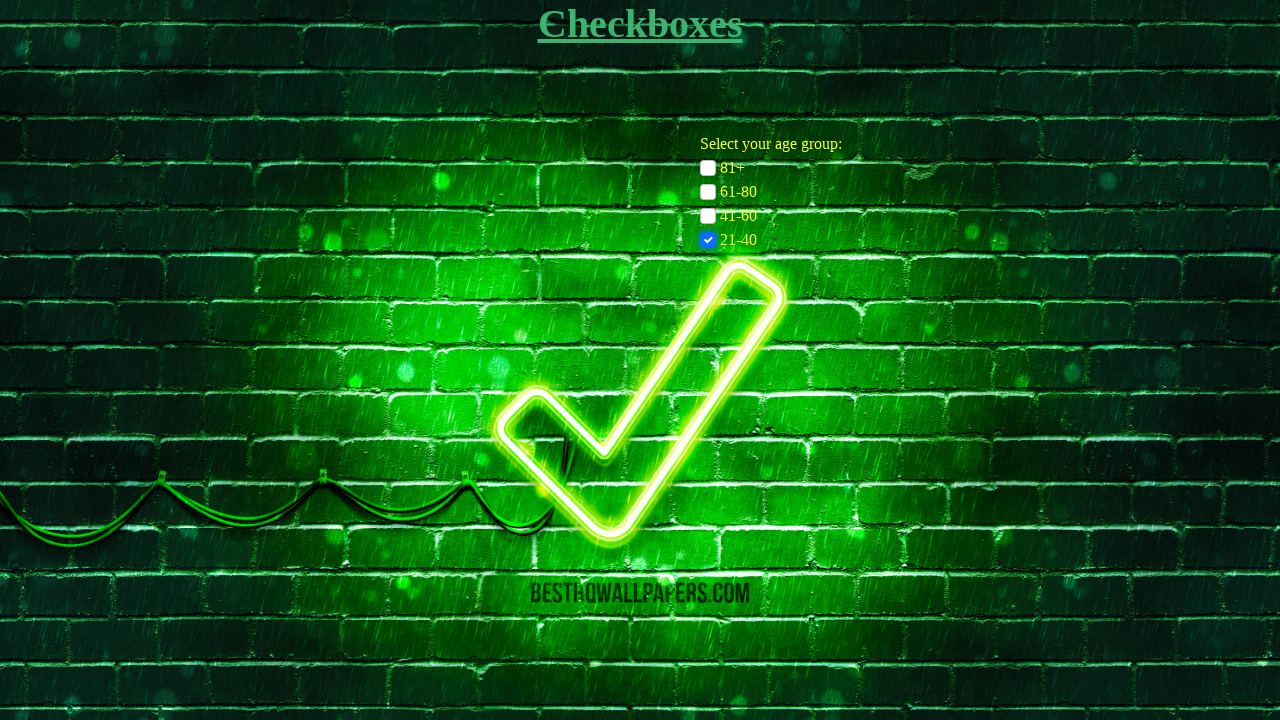